Navigates to DemoQA Interactions page and clicks the Selectable link to navigate to the Selectable section.

Starting URL: https://demoqa.com/interaction

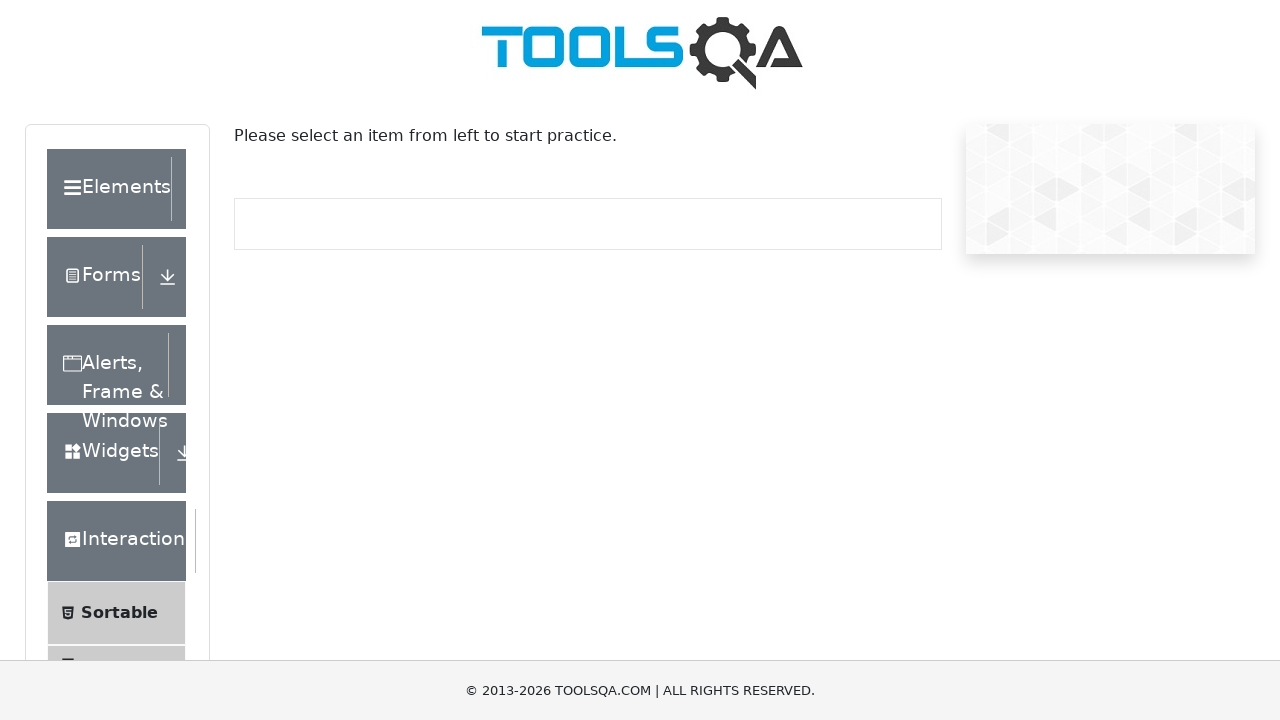

Clicked on Selectable link in the menu at (112, 360) on text=Selectable
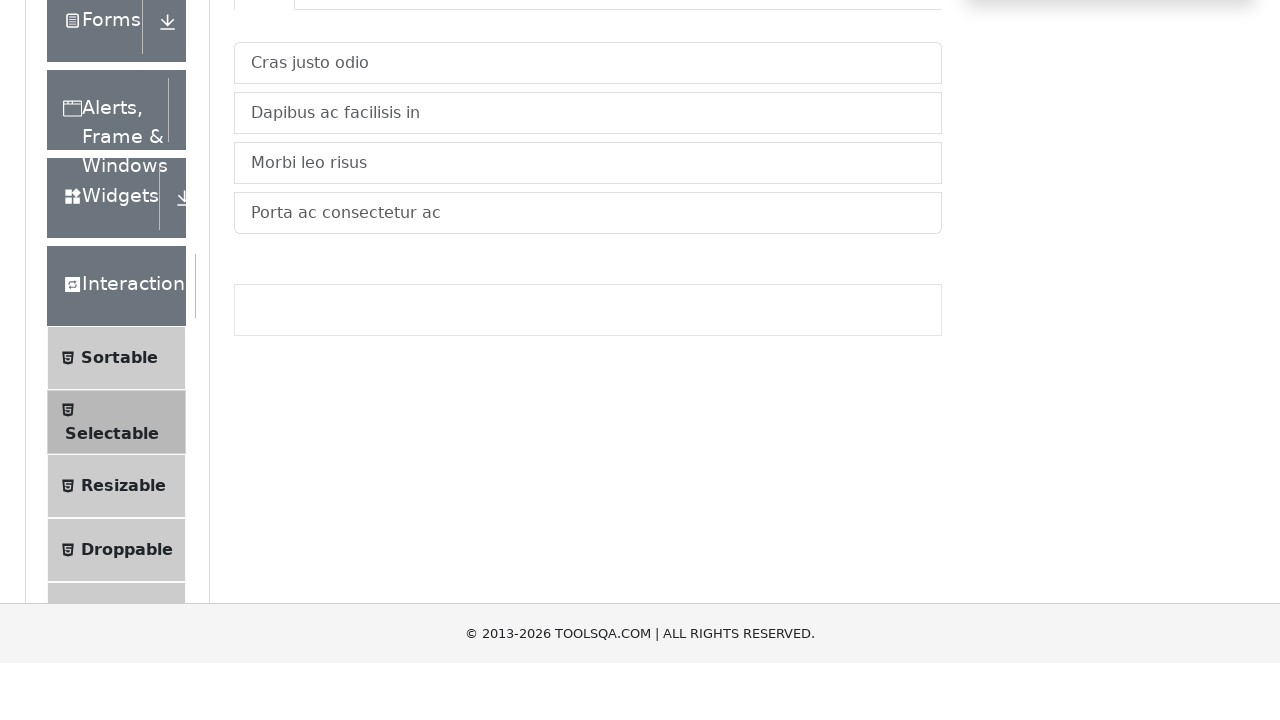

Navigated to Selectable page
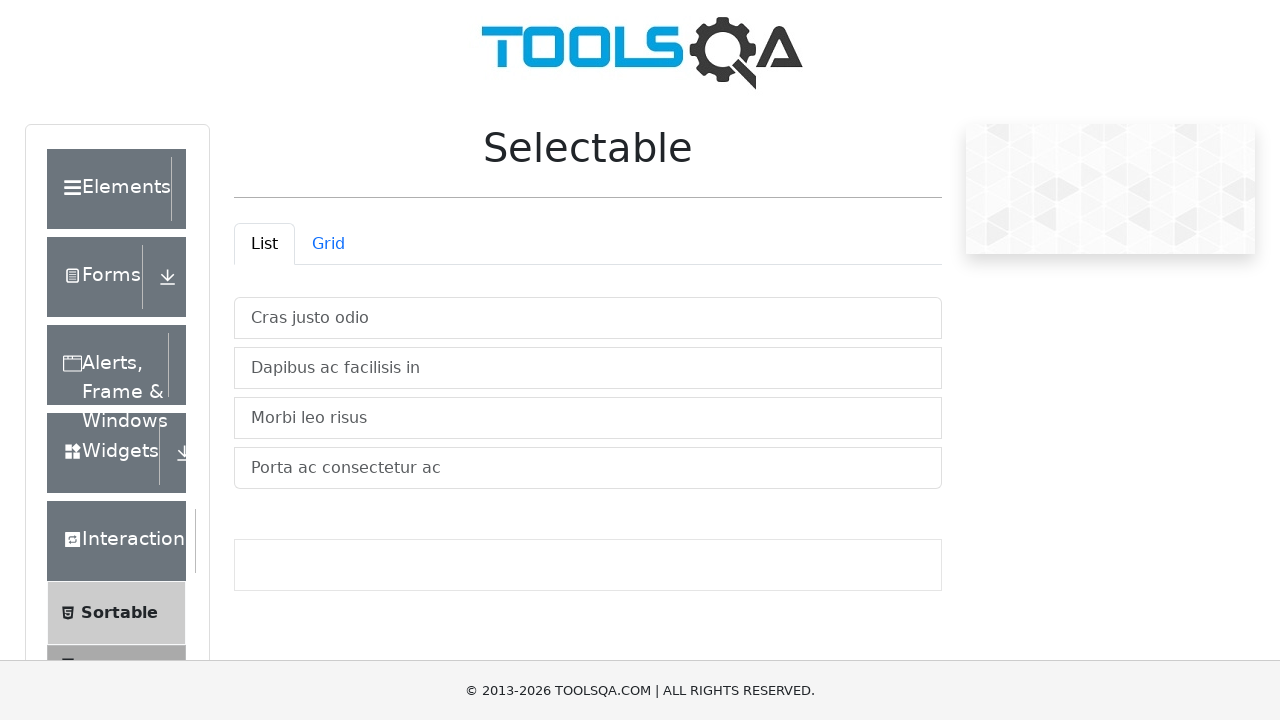

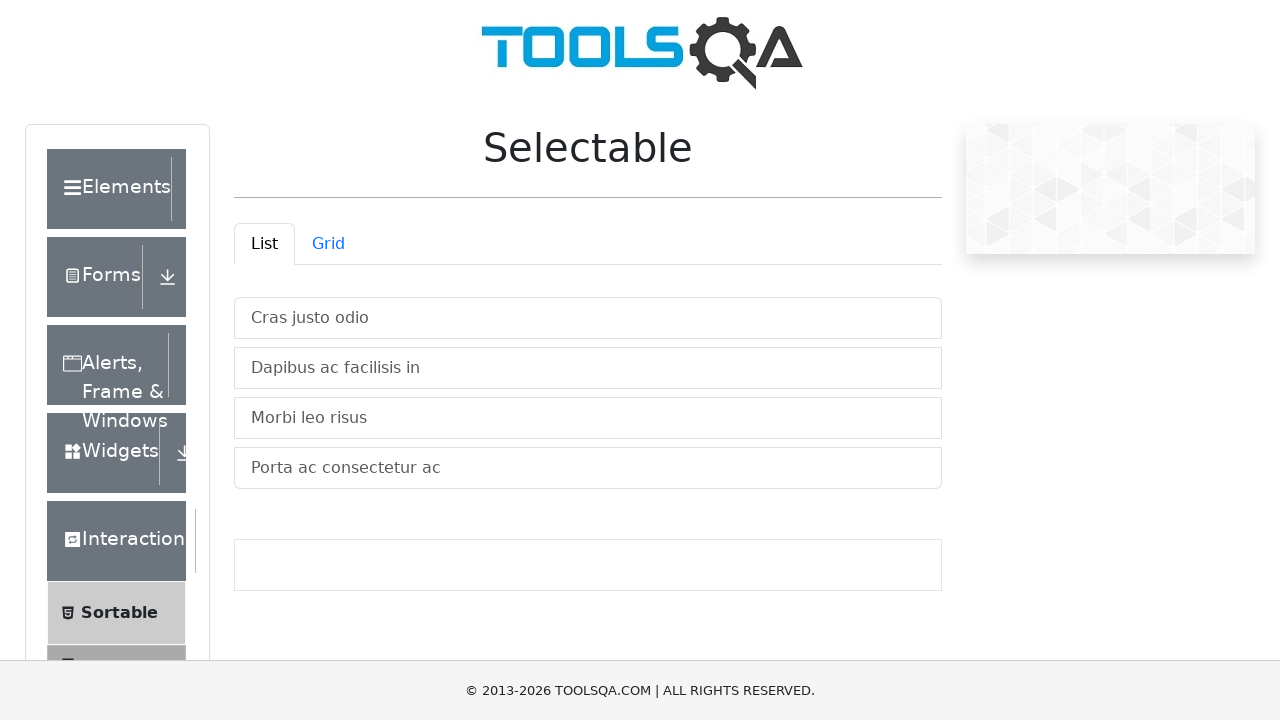